Tests right-click context menu functionality by performing a right-click action on a button element to trigger the context menu

Starting URL: http://swisnl.github.io/jQuery-contextMenu/demo.html

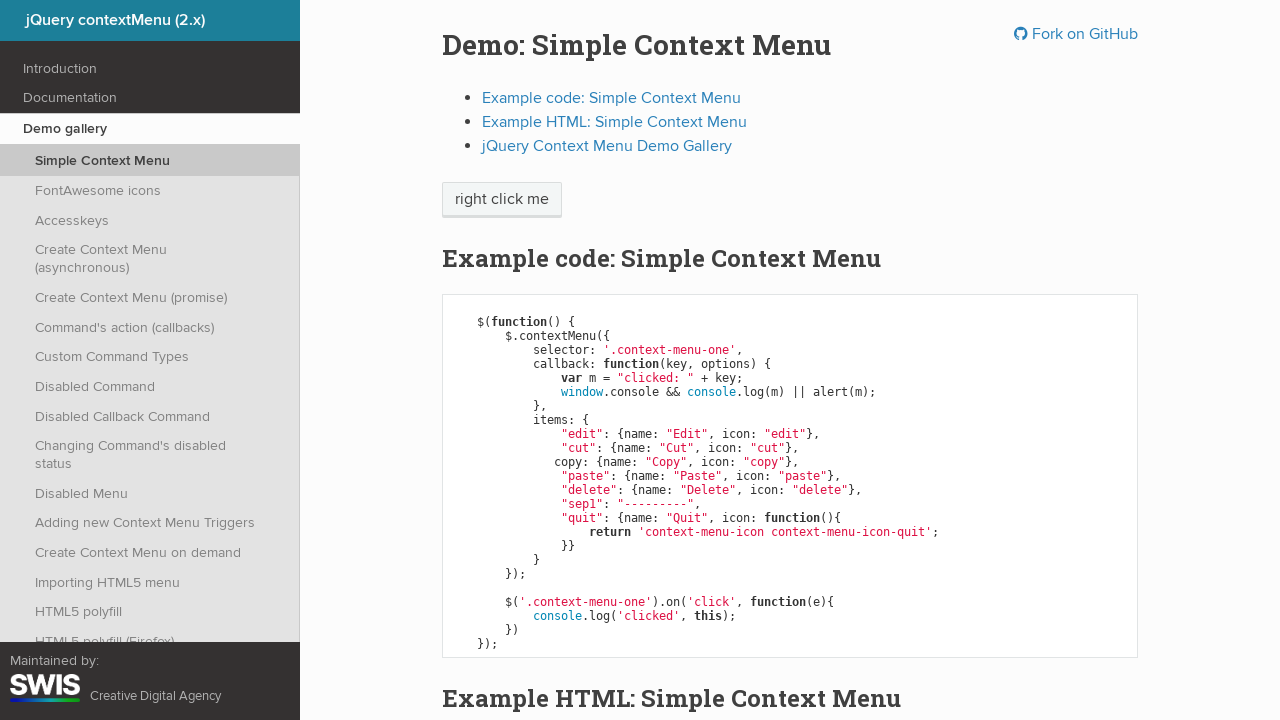

Right-clicked on context menu button to trigger context menu at (502, 200) on span.context-menu-one.btn.btn-neutral
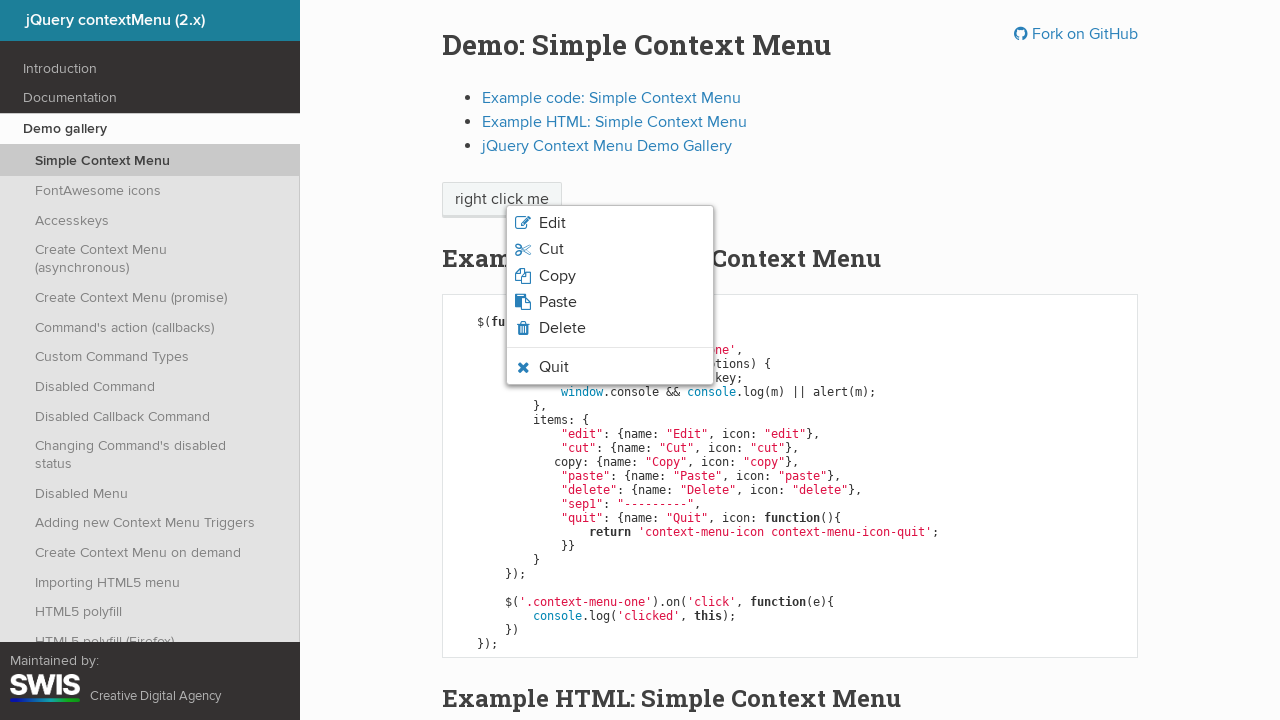

Context menu appeared and is visible
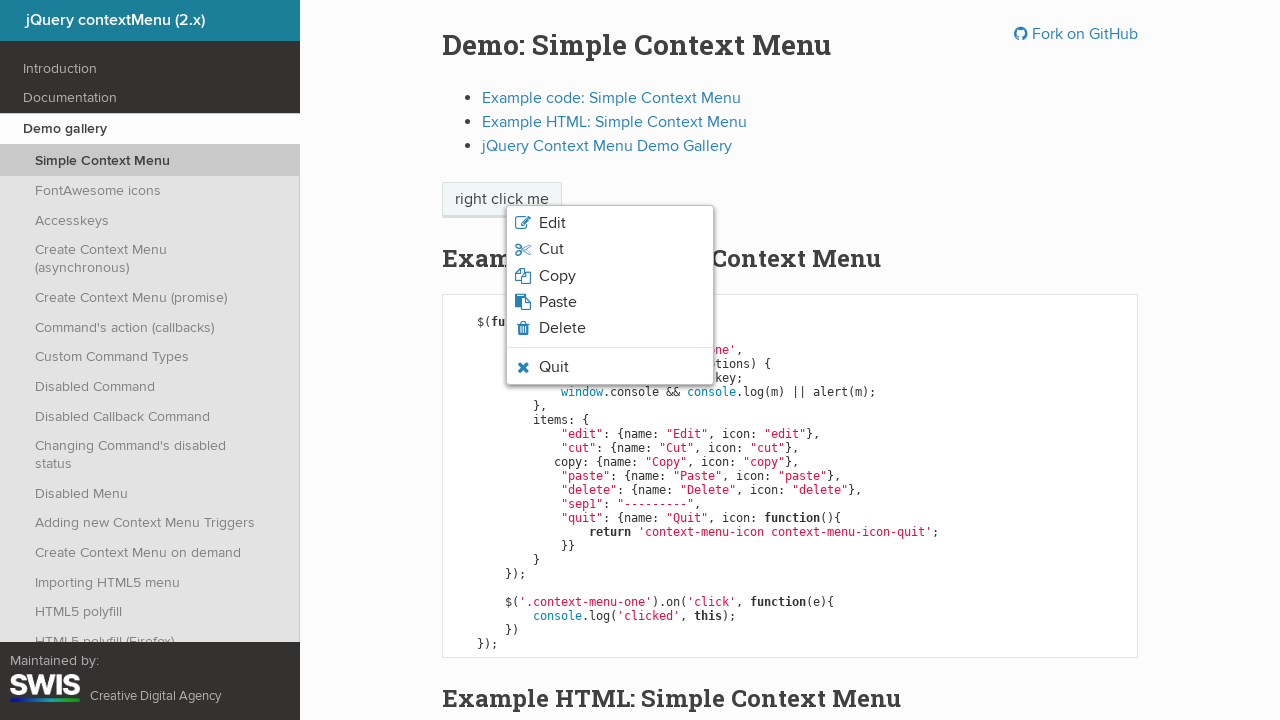

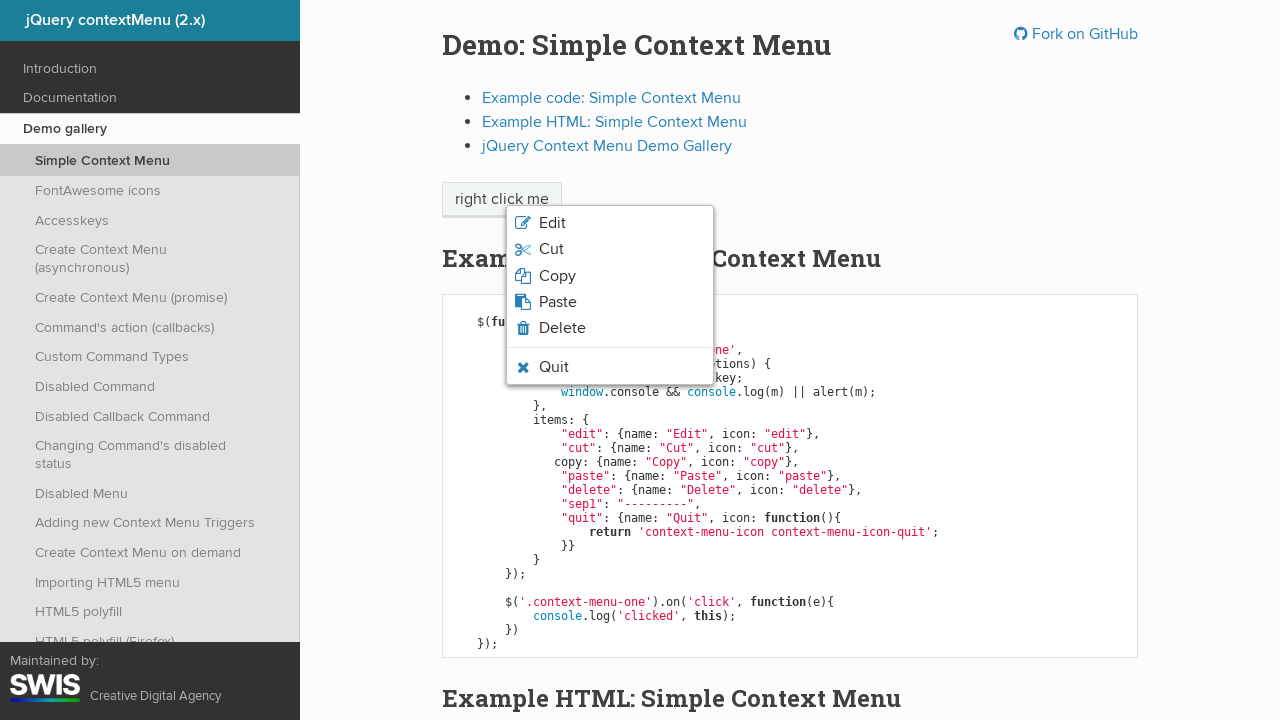